Tests JavaScript date manipulation on China Railway 12306 website by removing readonly attribute from date input and setting a custom date value

Starting URL: https://www.12306.cn/index/

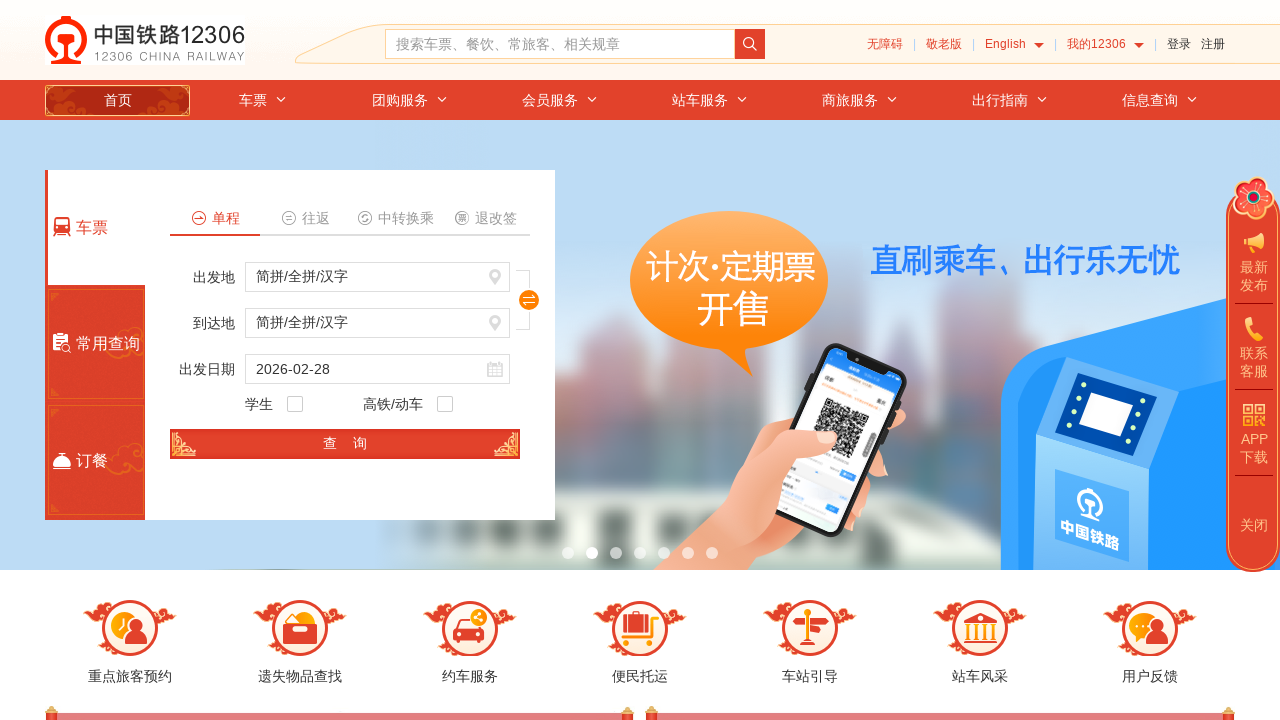

Waited for train_date input element to load on 12306 website
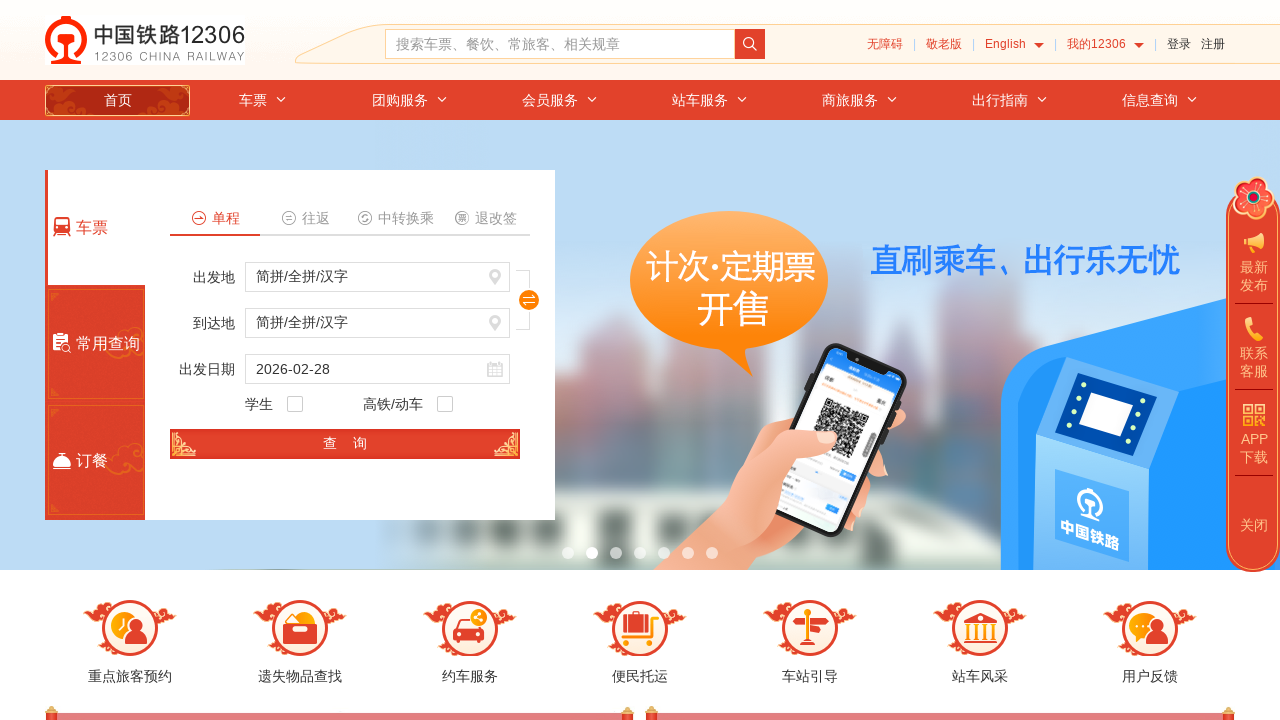

Removed readonly attribute from train_date input field using JavaScript
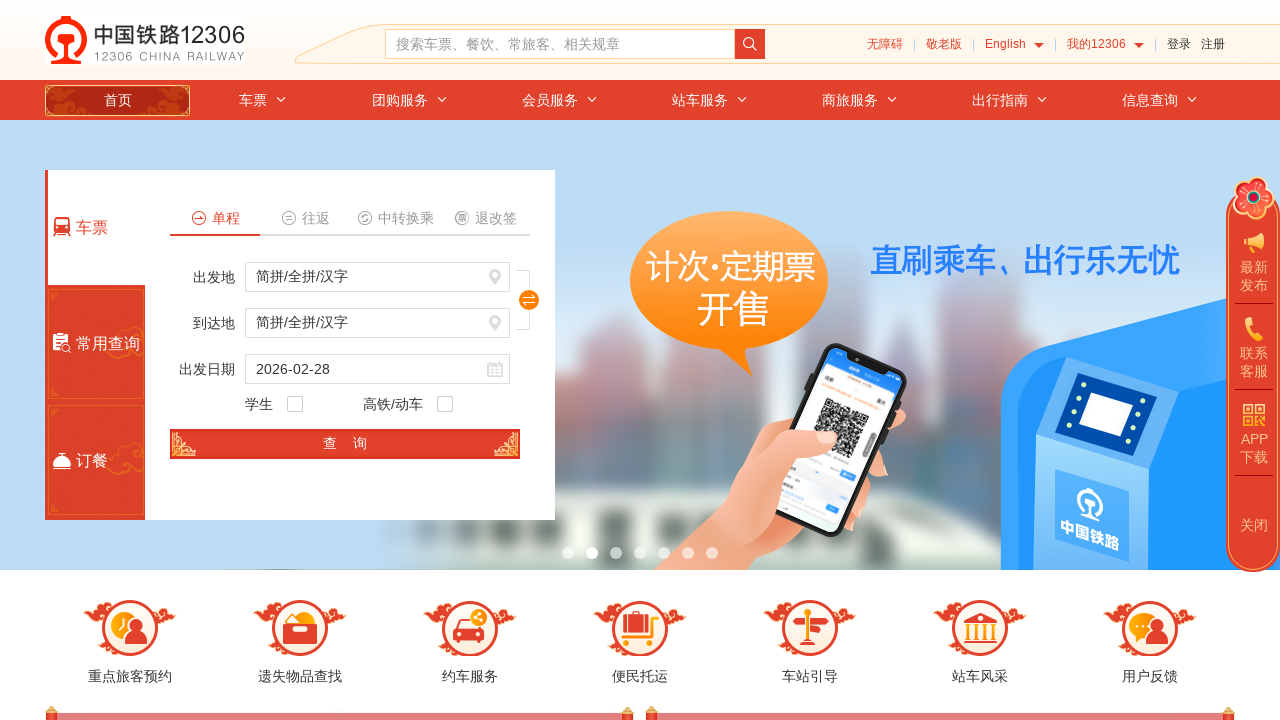

Waited 1 second for readonly attribute removal to take effect
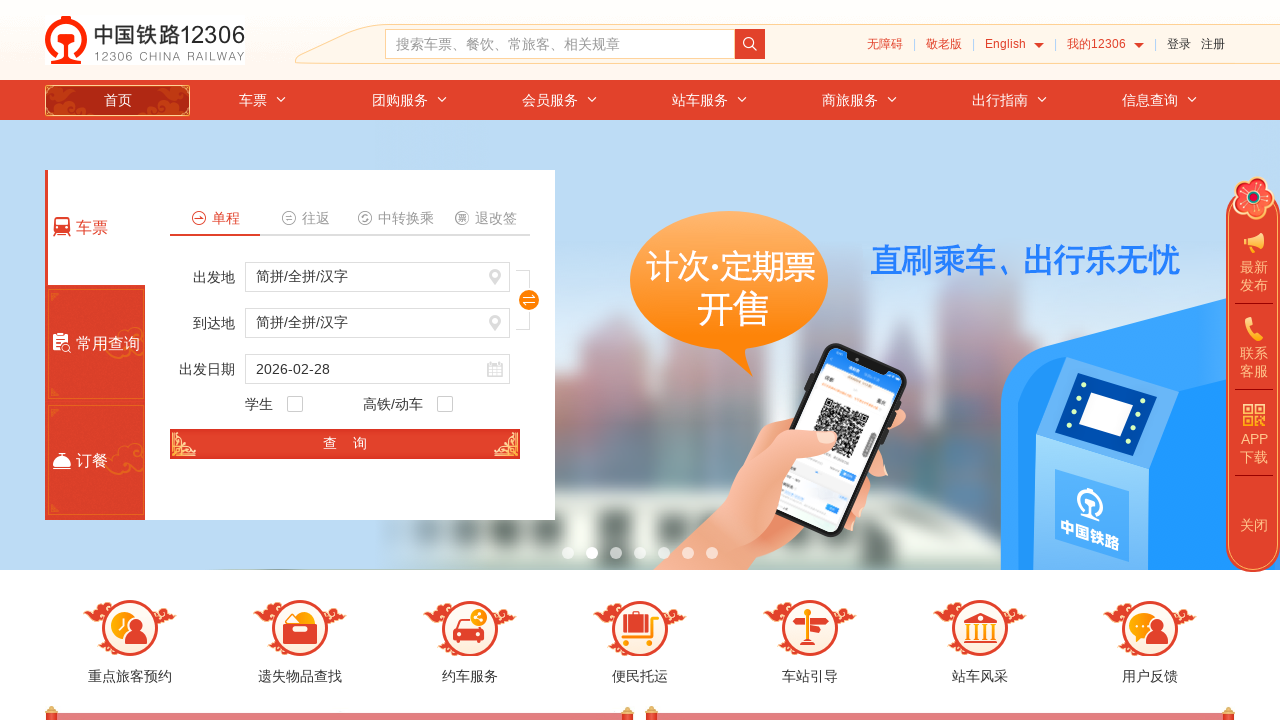

Set train_date input value to 2024-06-15 using JavaScript
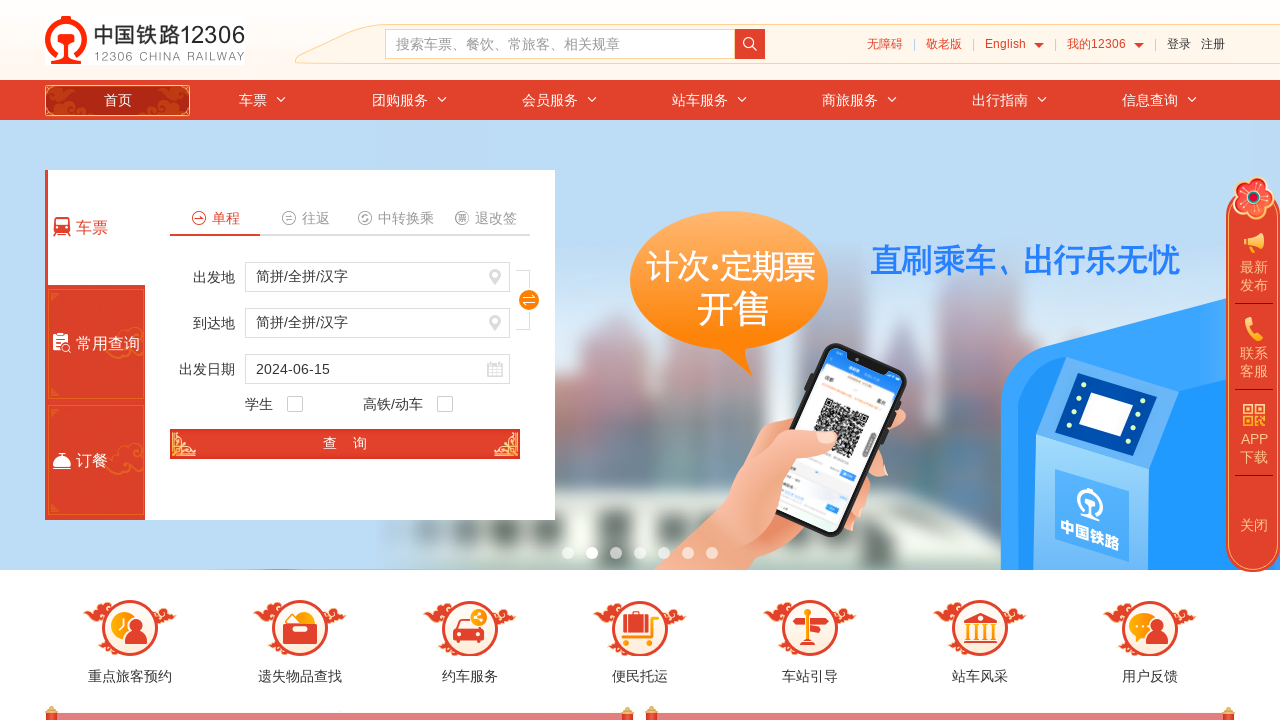

Retrieved and verified date value from input: 2024-06-15
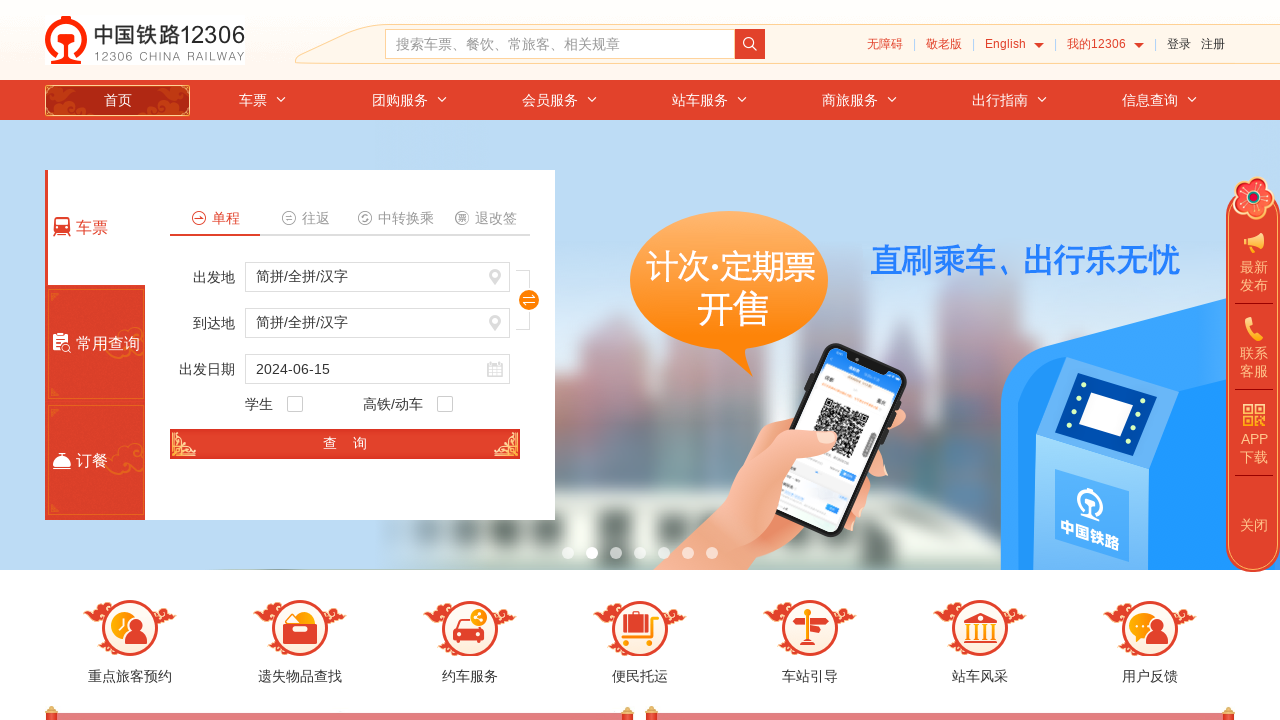

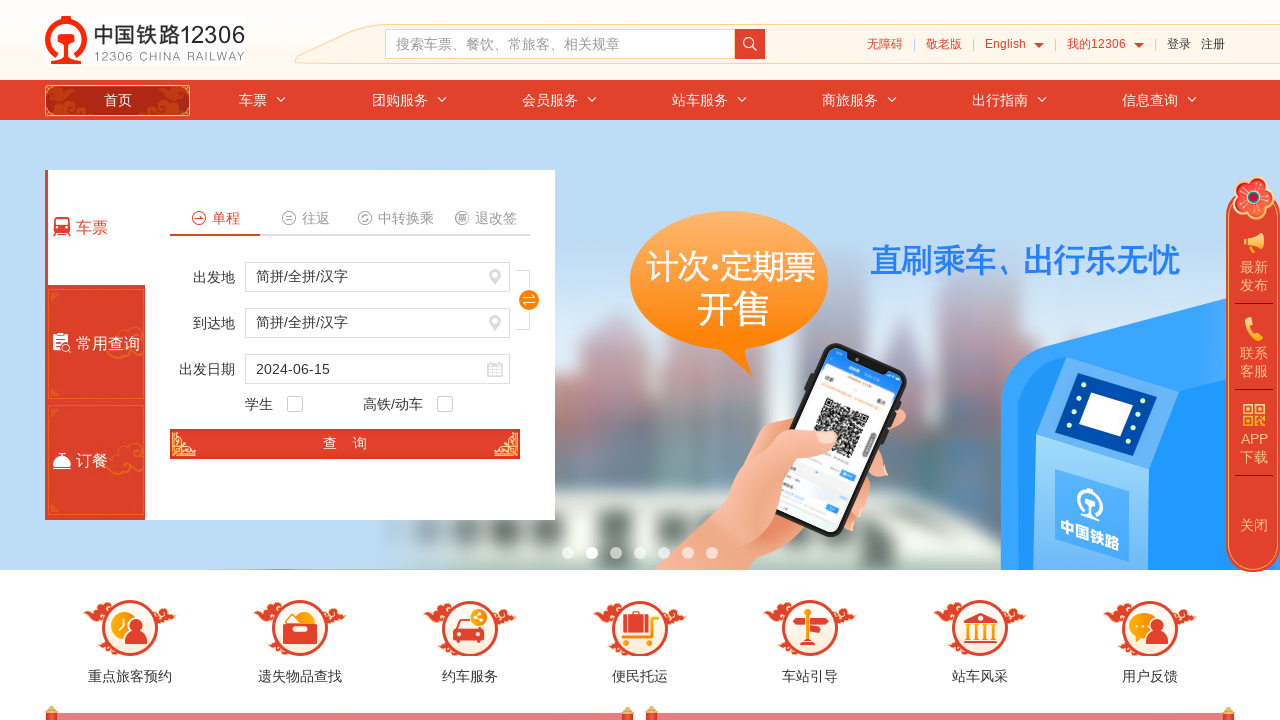